Scrolls down to the News section on the Selenium website and verifies the element is visible

Starting URL: https://www.selenium.dev/

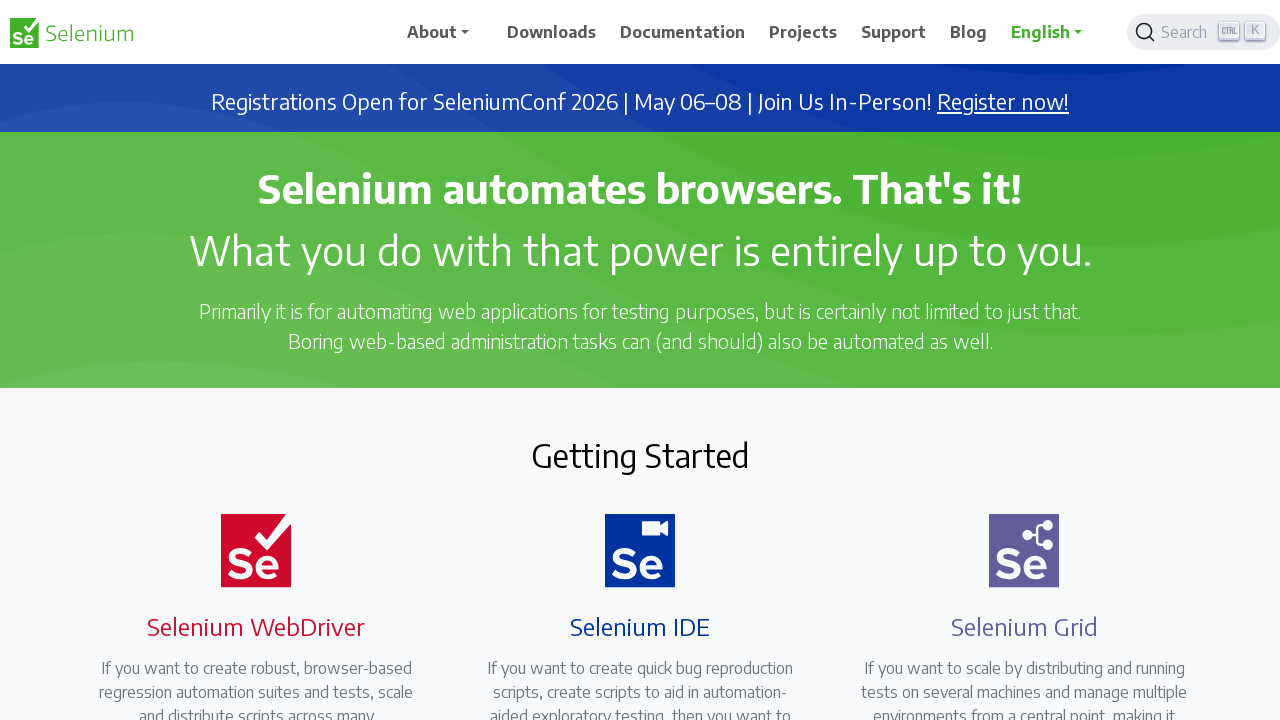

Located News heading element
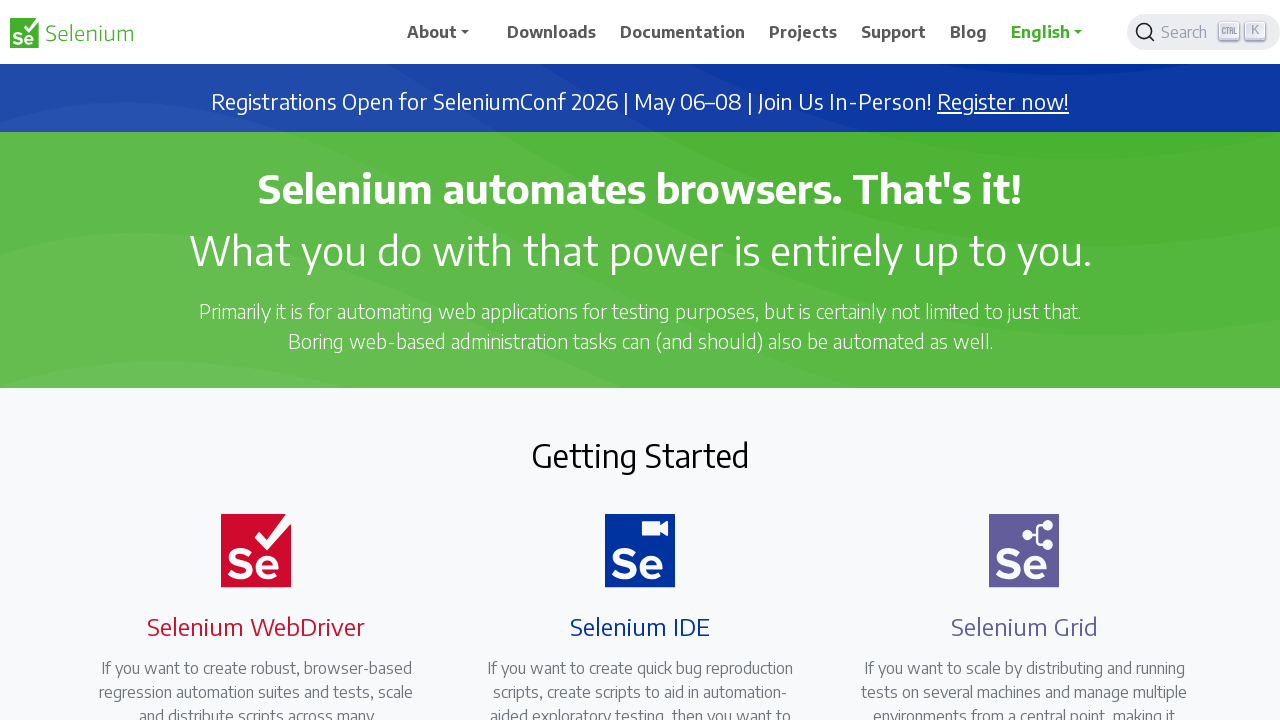

Scrolled down to News section
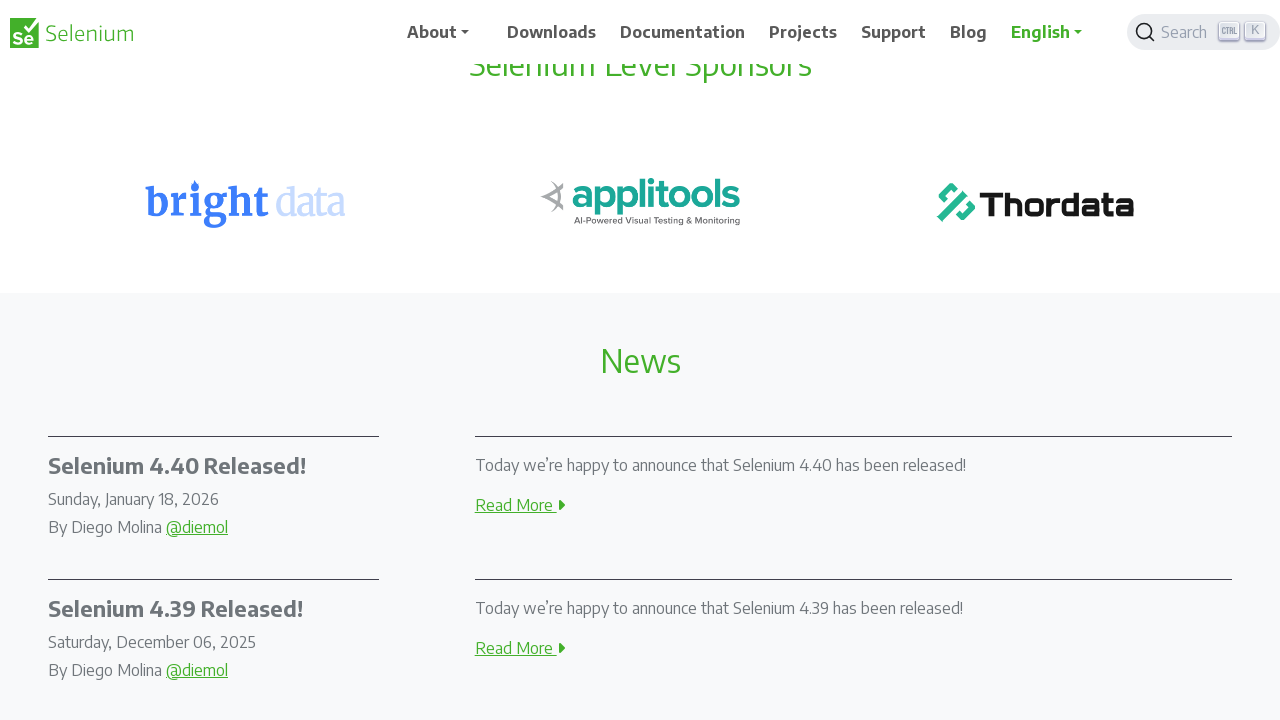

Retrieved News section text: 'News'
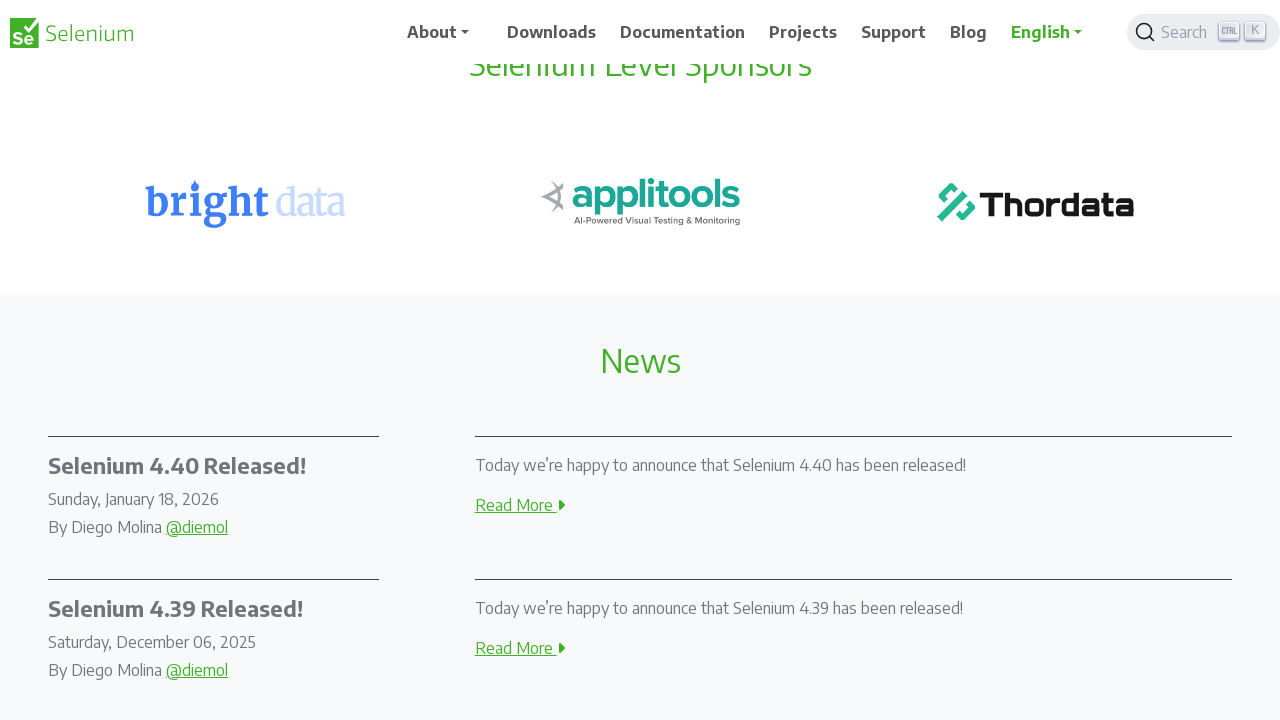

Printed News section text to console
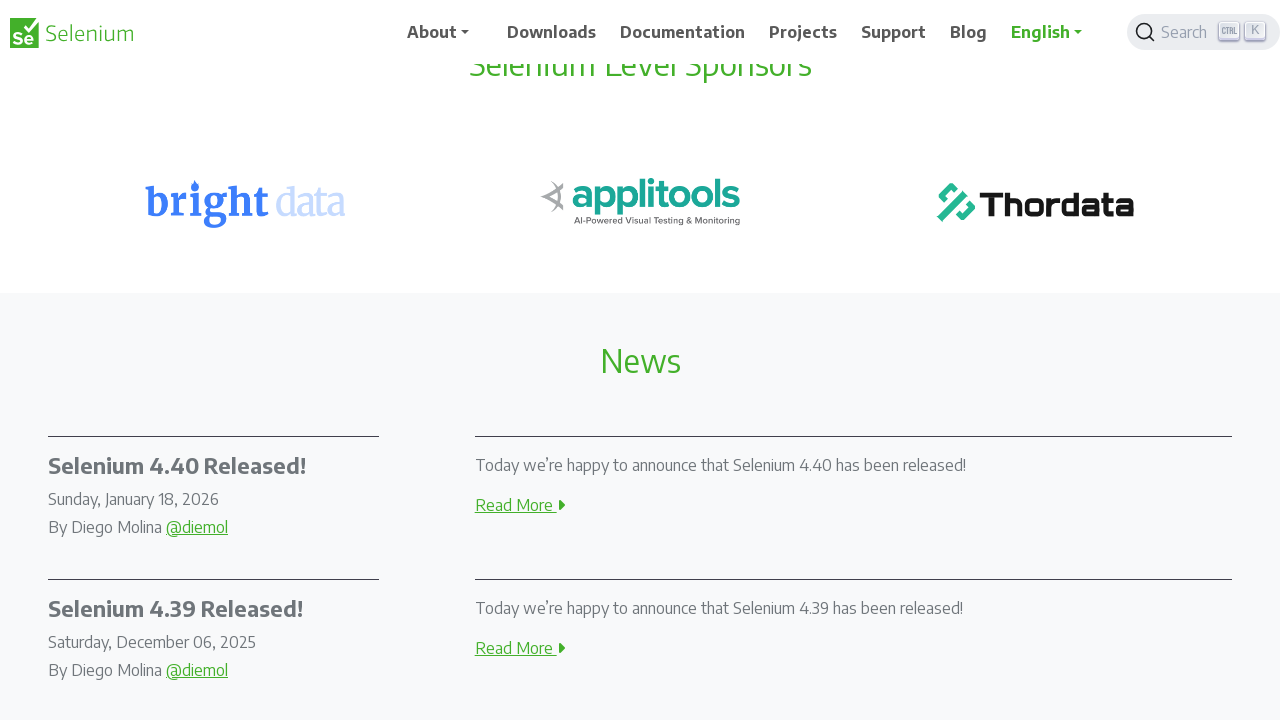

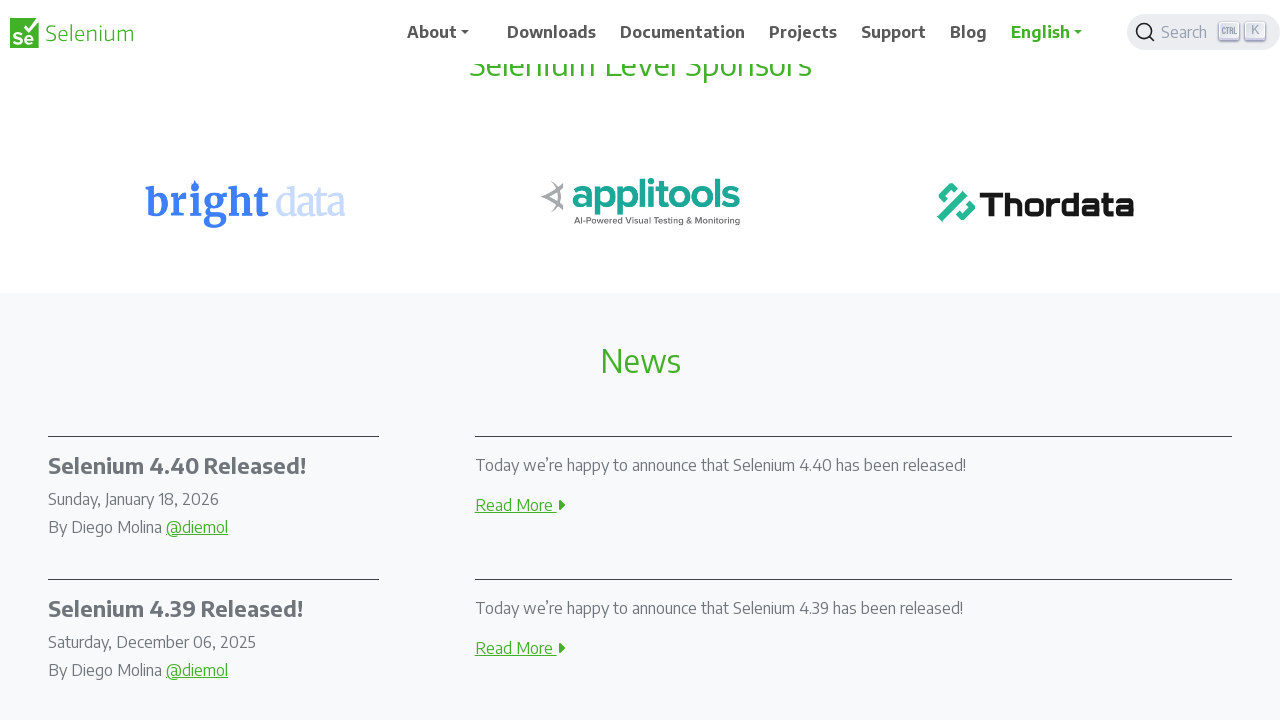